Navigates to the OrangeHRM login page and verifies basic page properties like title and URL are accessible

Starting URL: https://opensource-demo.orangehrmlive.com/web/index.php/auth/login

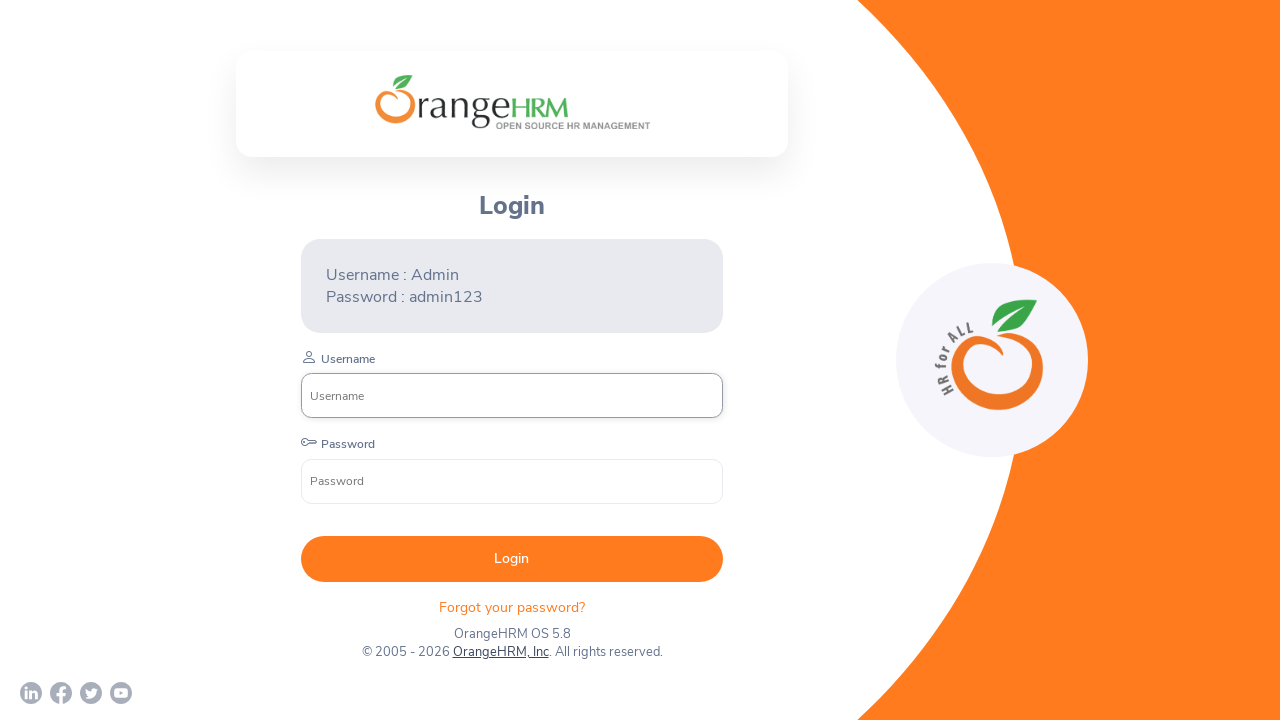

Waited for page to reach domcontentloaded state
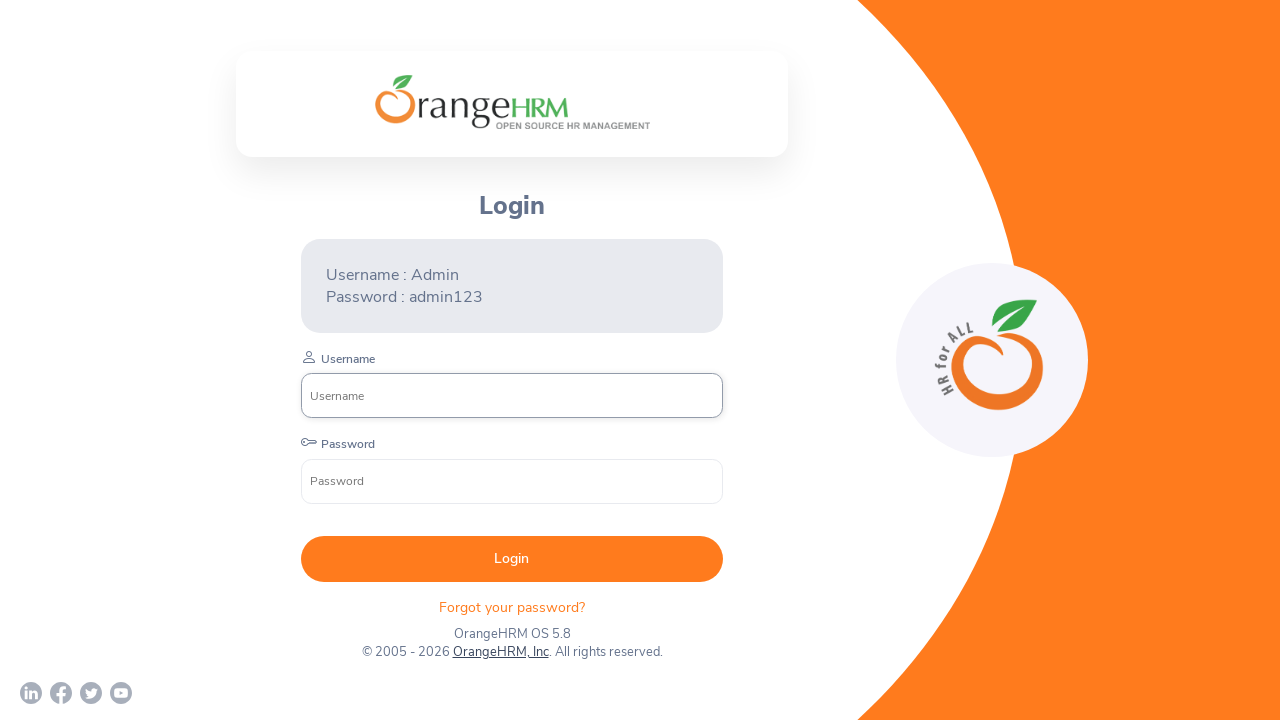

Retrieved page title: OrangeHRM
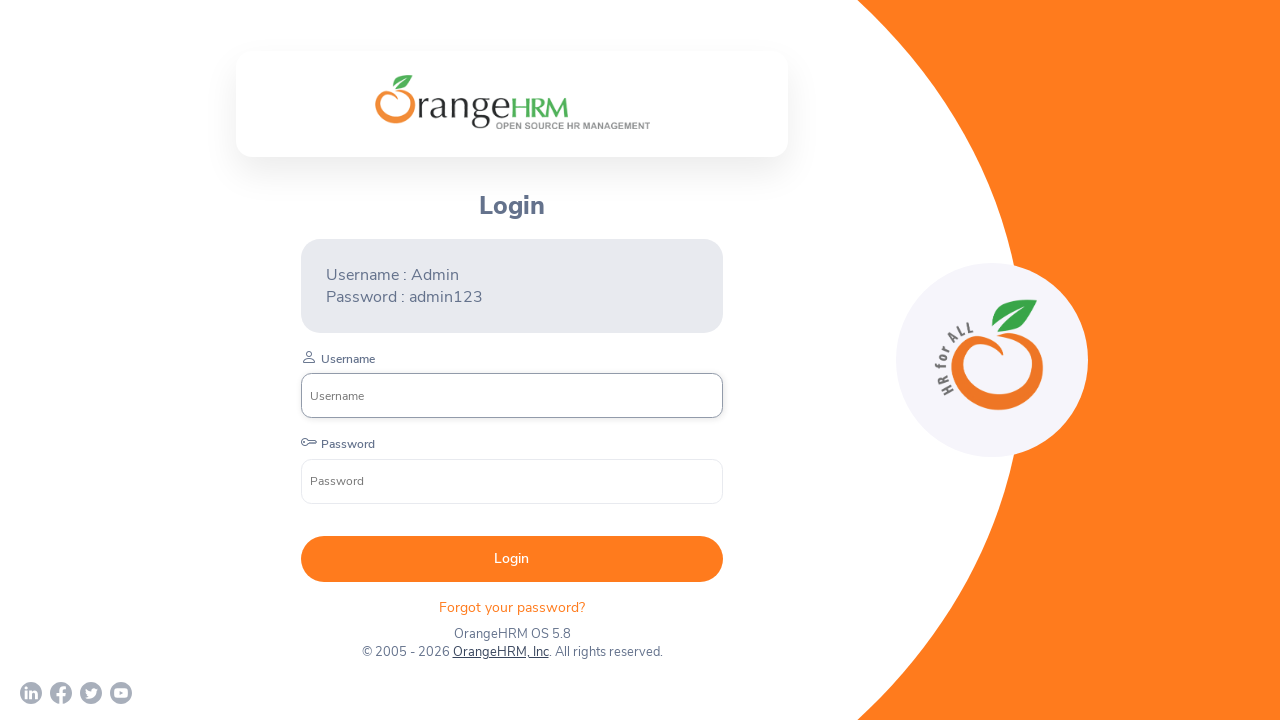

Retrieved current URL: https://opensource-demo.orangehrmlive.com/web/index.php/auth/login
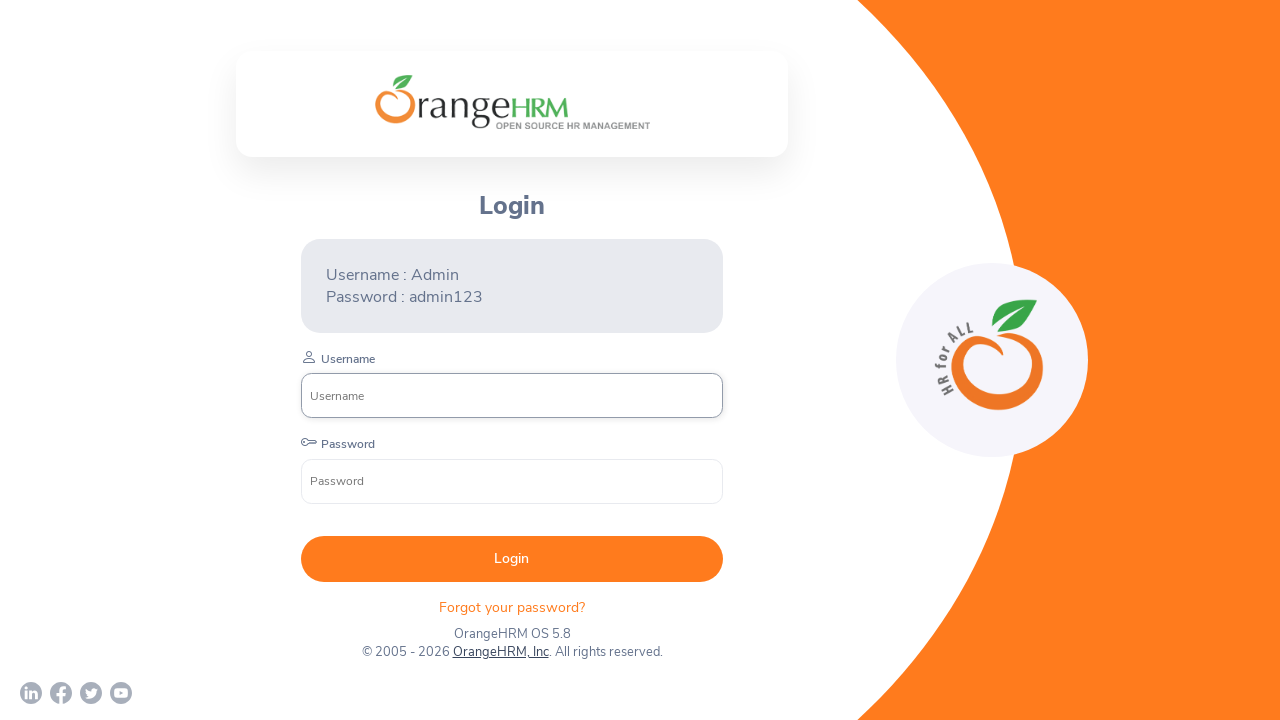

Retrieved page content with length: 15025
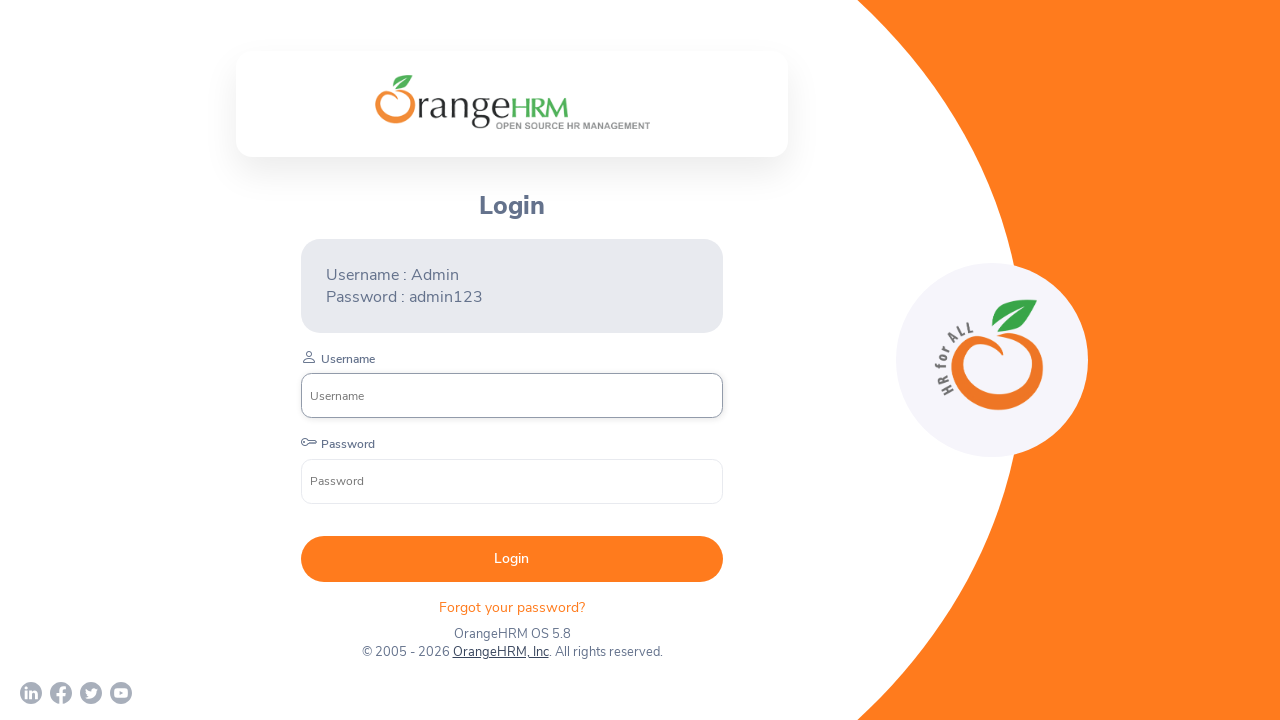

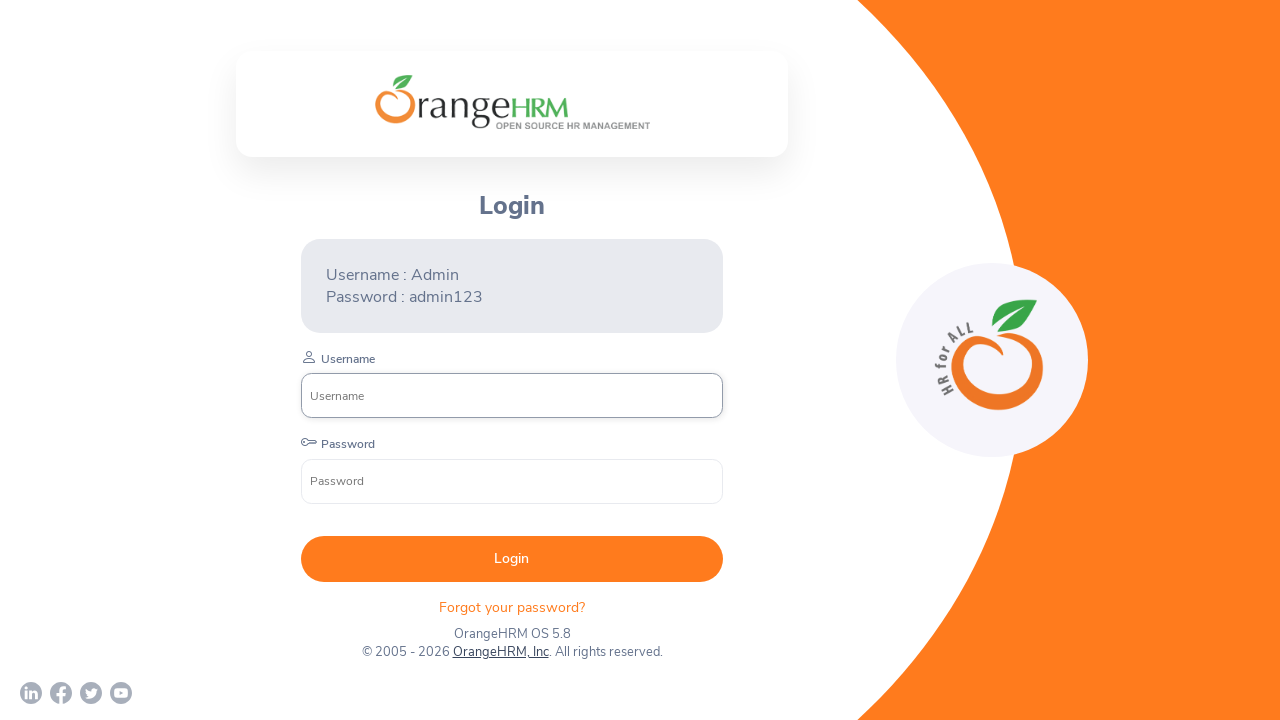